Tests clearing the complete state of all items by checking and then unchecking toggle all

Starting URL: https://demo.playwright.dev/todomvc

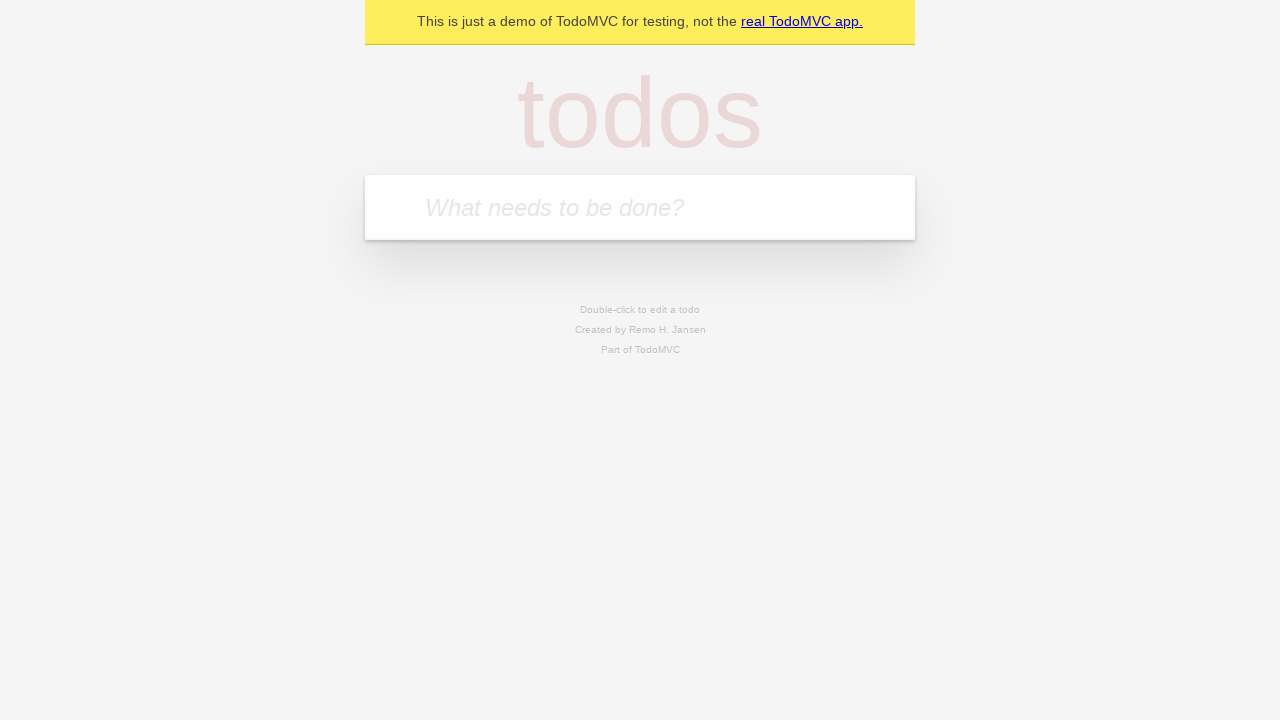

Filled todo input with 'buy some cheese' on internal:attr=[placeholder="What needs to be done?"i]
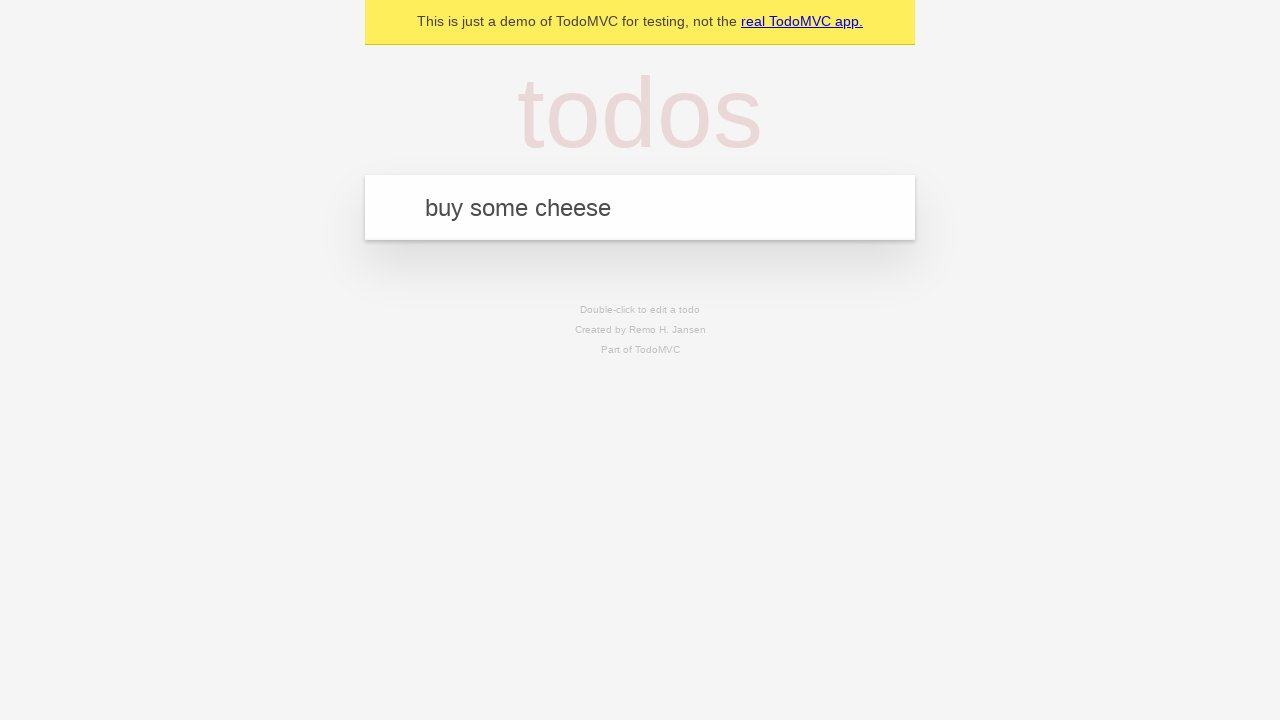

Pressed Enter to create todo 'buy some cheese' on internal:attr=[placeholder="What needs to be done?"i]
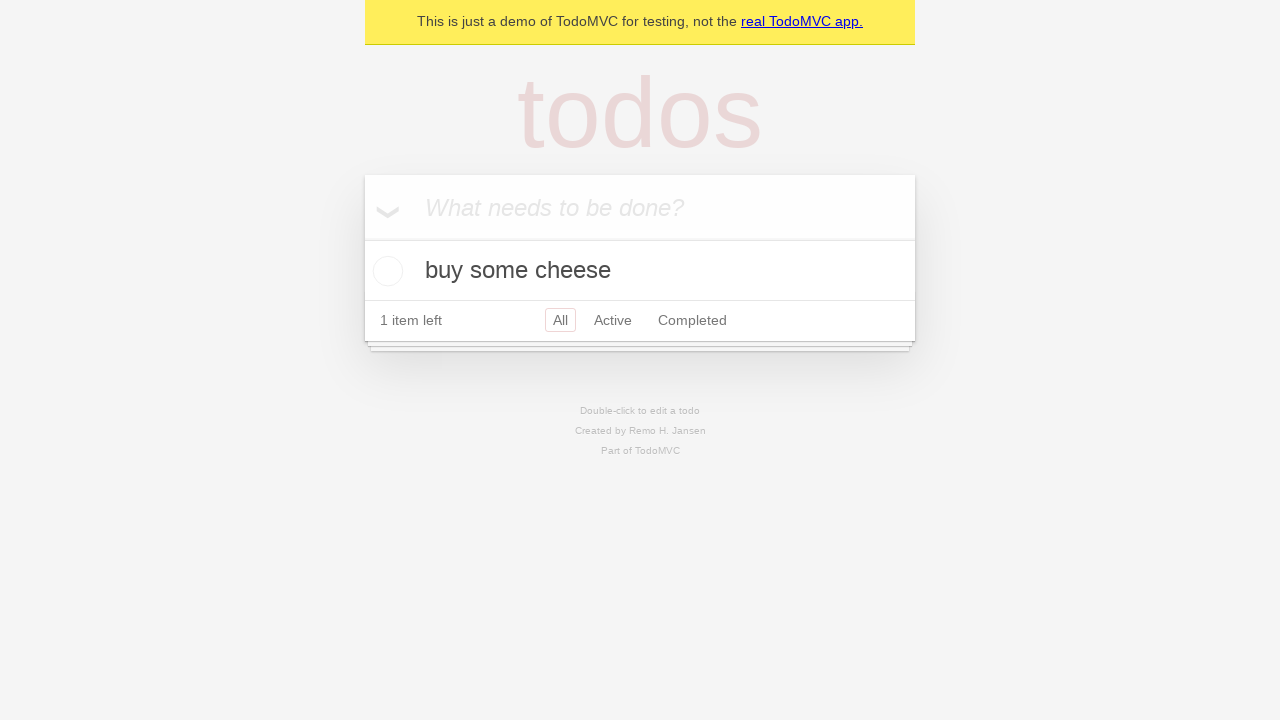

Filled todo input with 'feed the cat' on internal:attr=[placeholder="What needs to be done?"i]
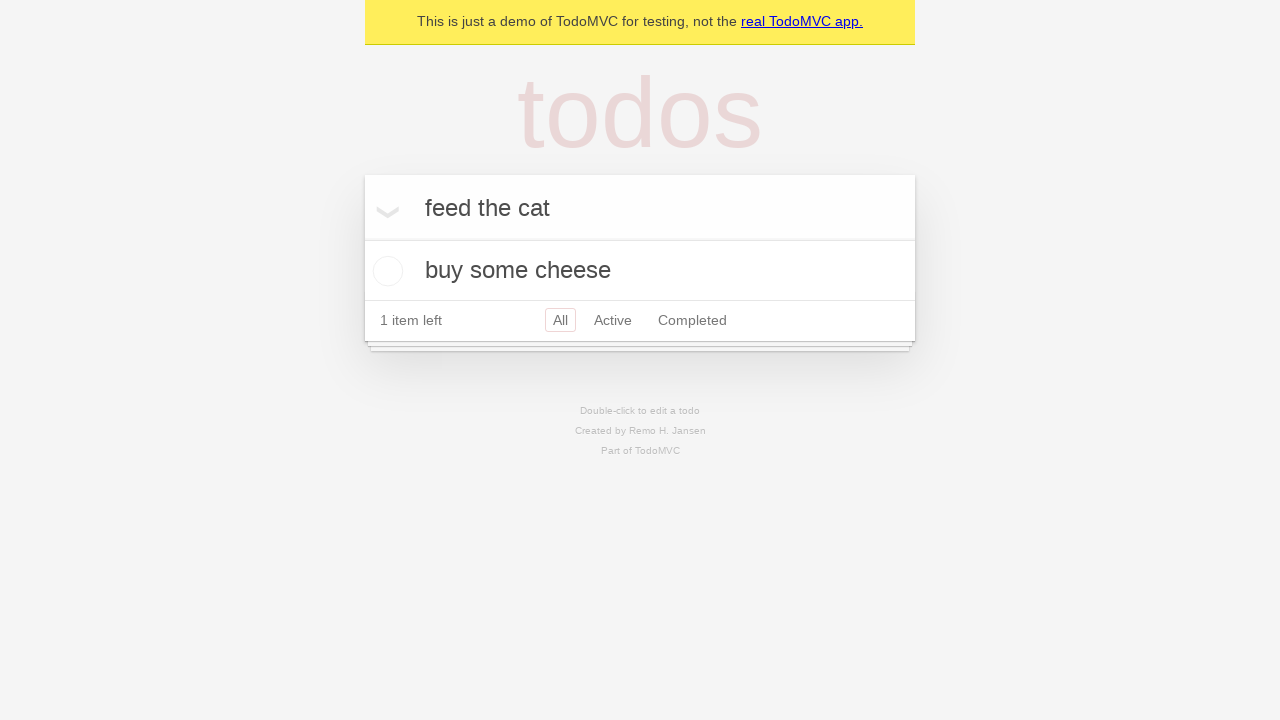

Pressed Enter to create todo 'feed the cat' on internal:attr=[placeholder="What needs to be done?"i]
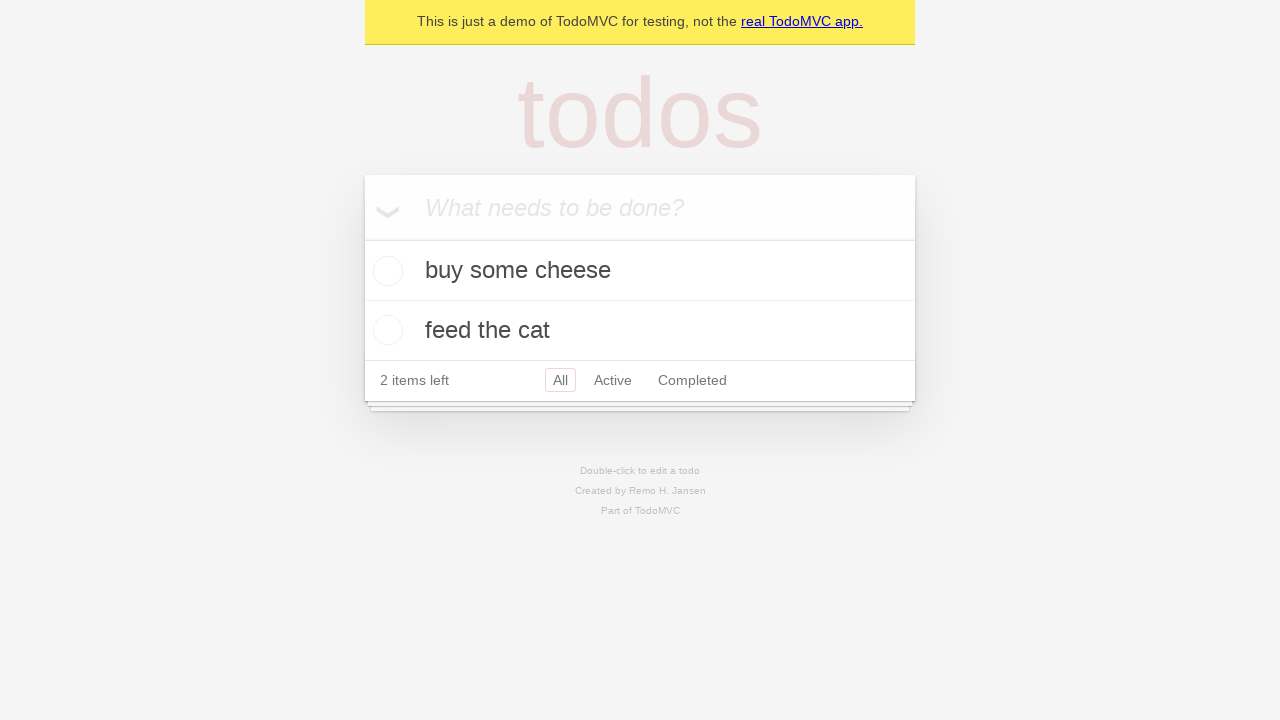

Filled todo input with 'book a doctors appointment' on internal:attr=[placeholder="What needs to be done?"i]
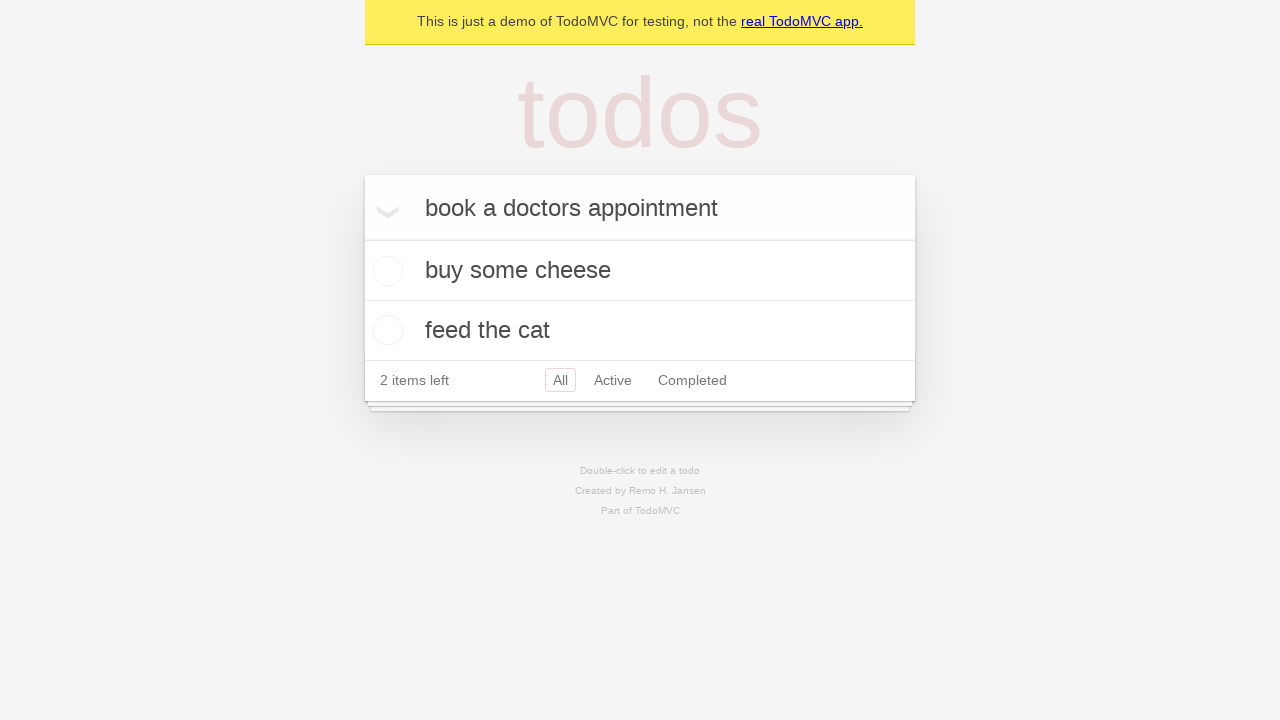

Pressed Enter to create todo 'book a doctors appointment' on internal:attr=[placeholder="What needs to be done?"i]
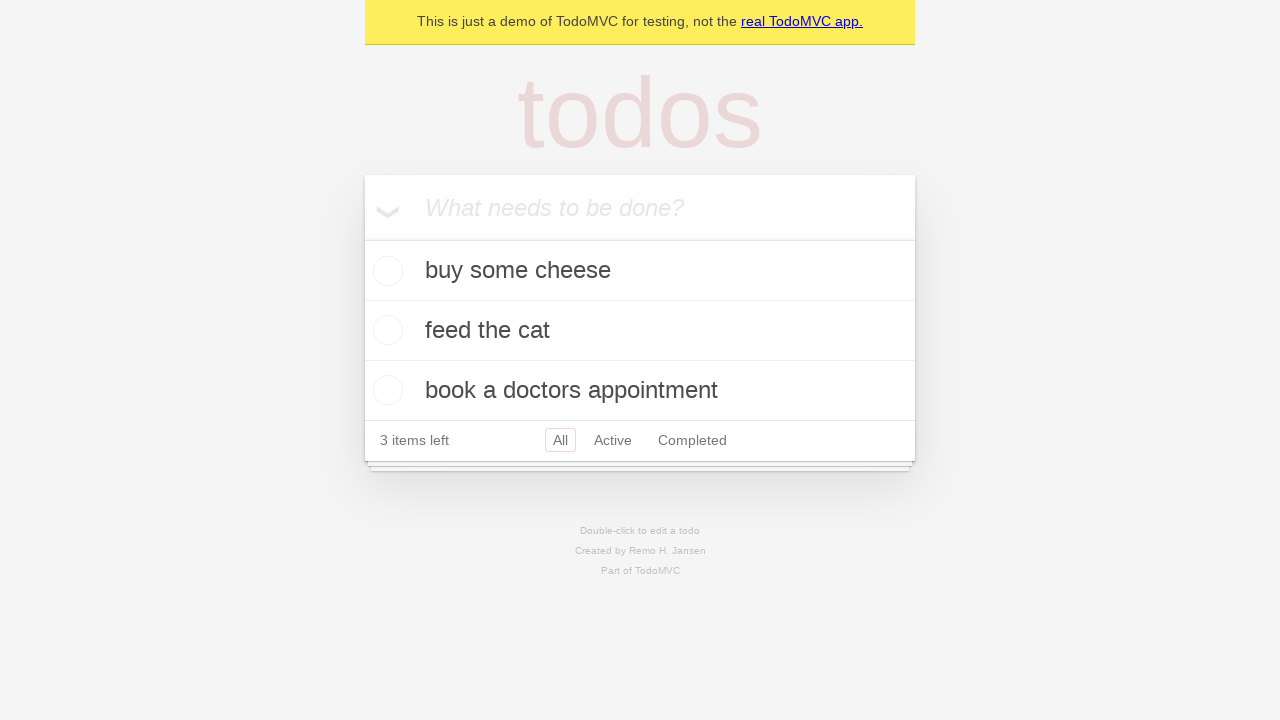

Waited for all 3 todos to be created (confirmed by '3 items left' text)
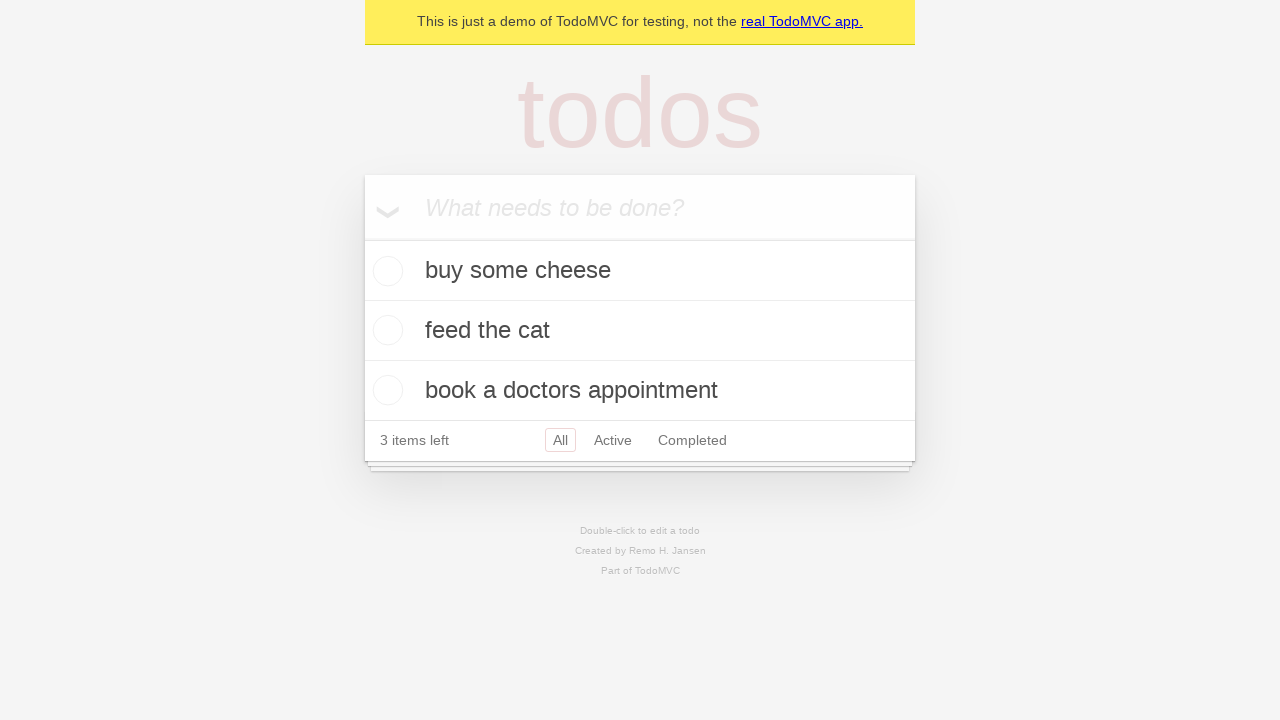

Located the toggle all checkbox
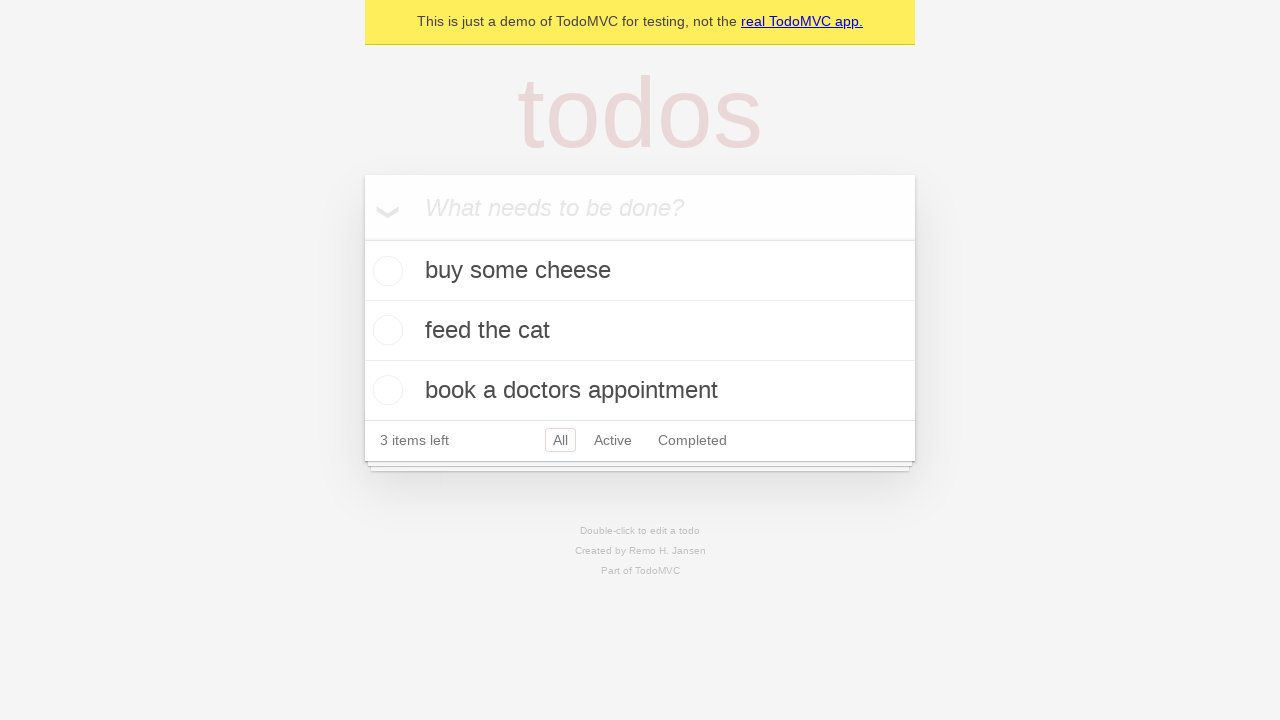

Checked toggle all to mark all items as complete at (362, 238) on internal:label="Mark all as complete"i
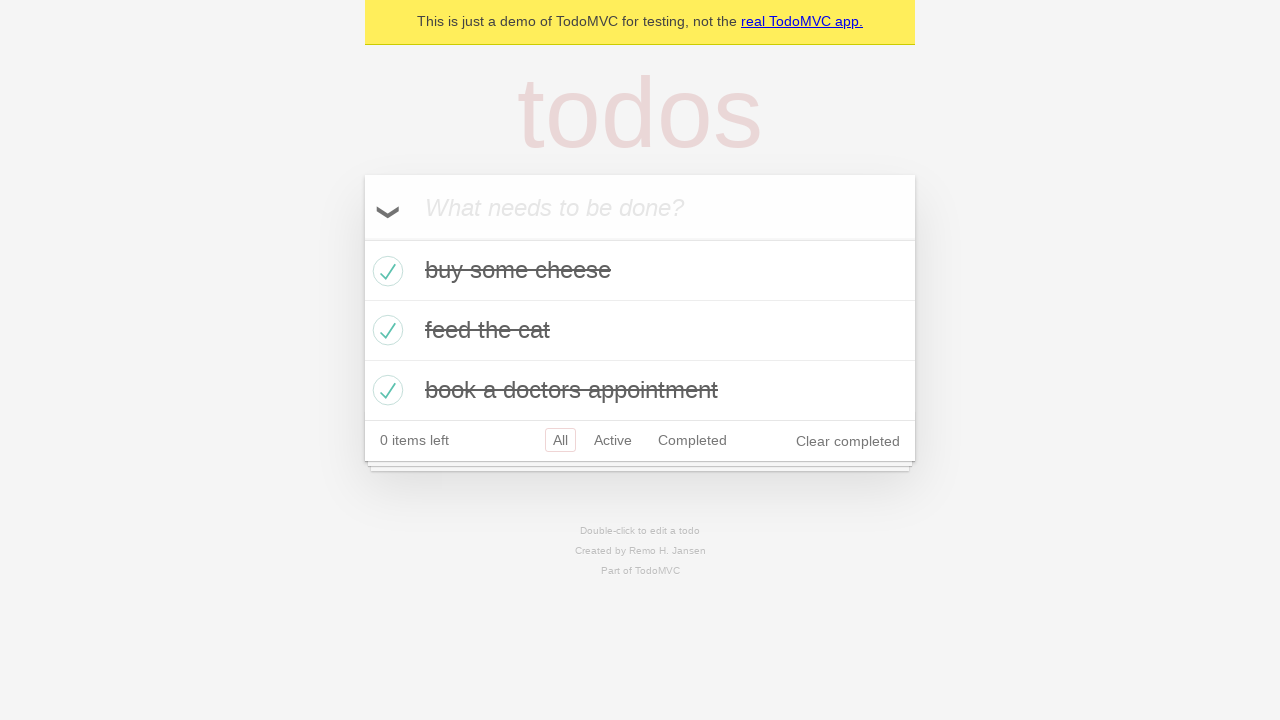

Waited 100ms for UI to update
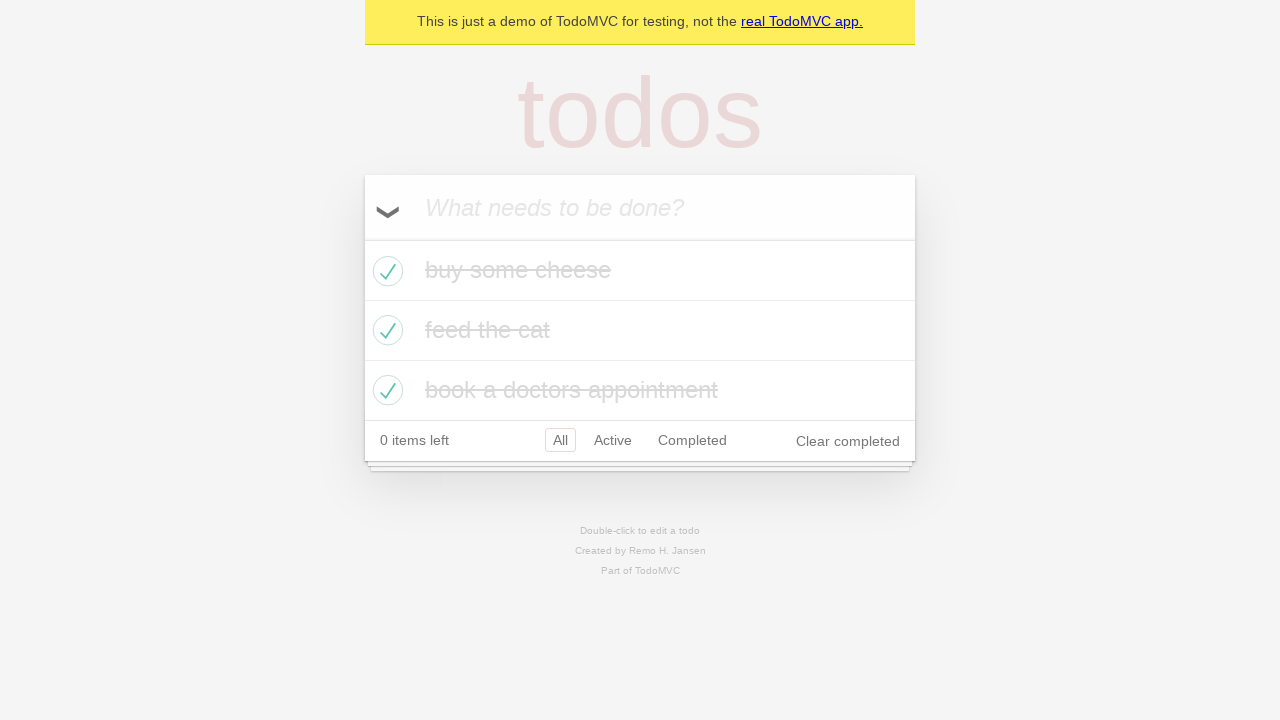

Unchecked toggle all to clear complete state of all items at (362, 238) on internal:label="Mark all as complete"i
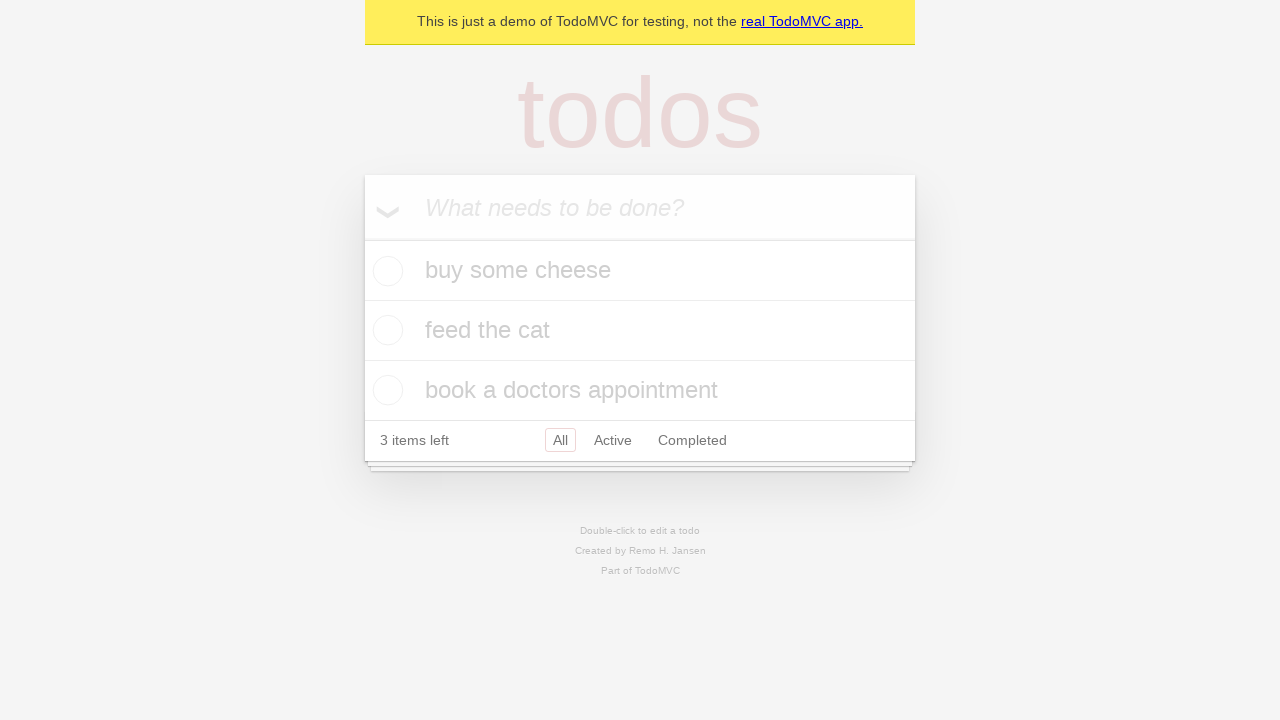

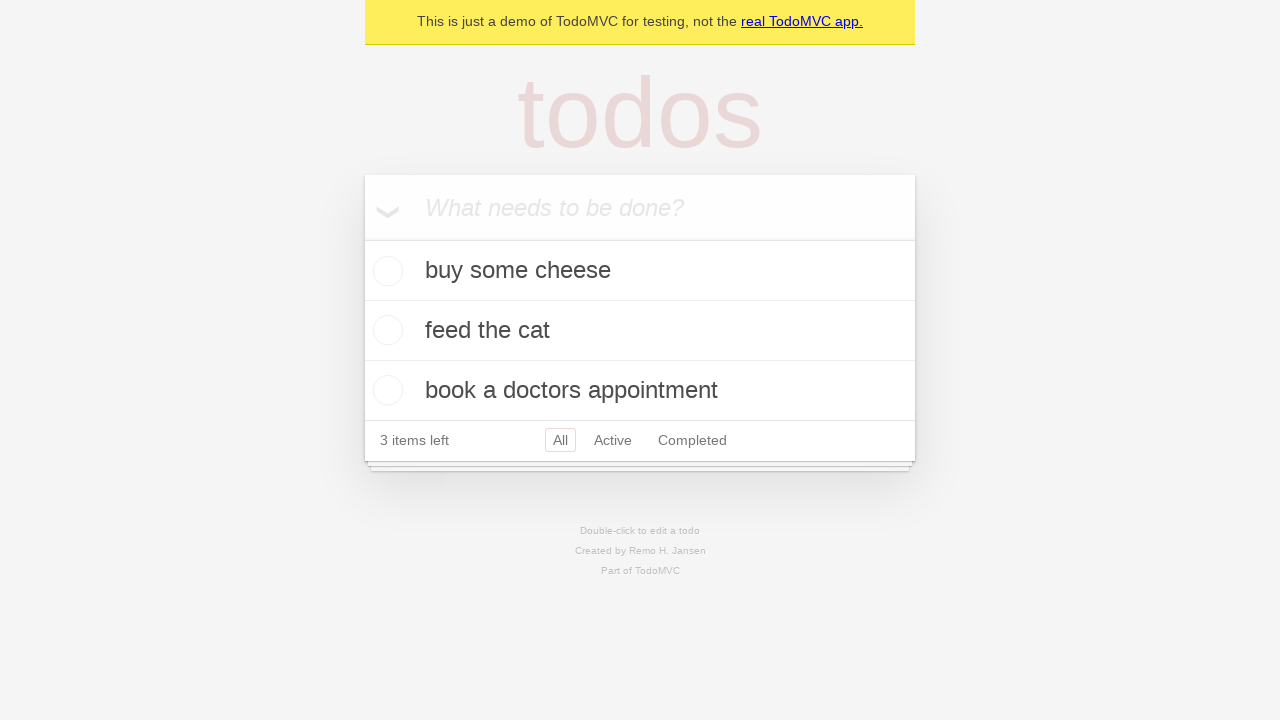